Tests selecting options from a dropdown using different selection strategies: by value, by index, and by label

Starting URL: https://zimaev.github.io/select/

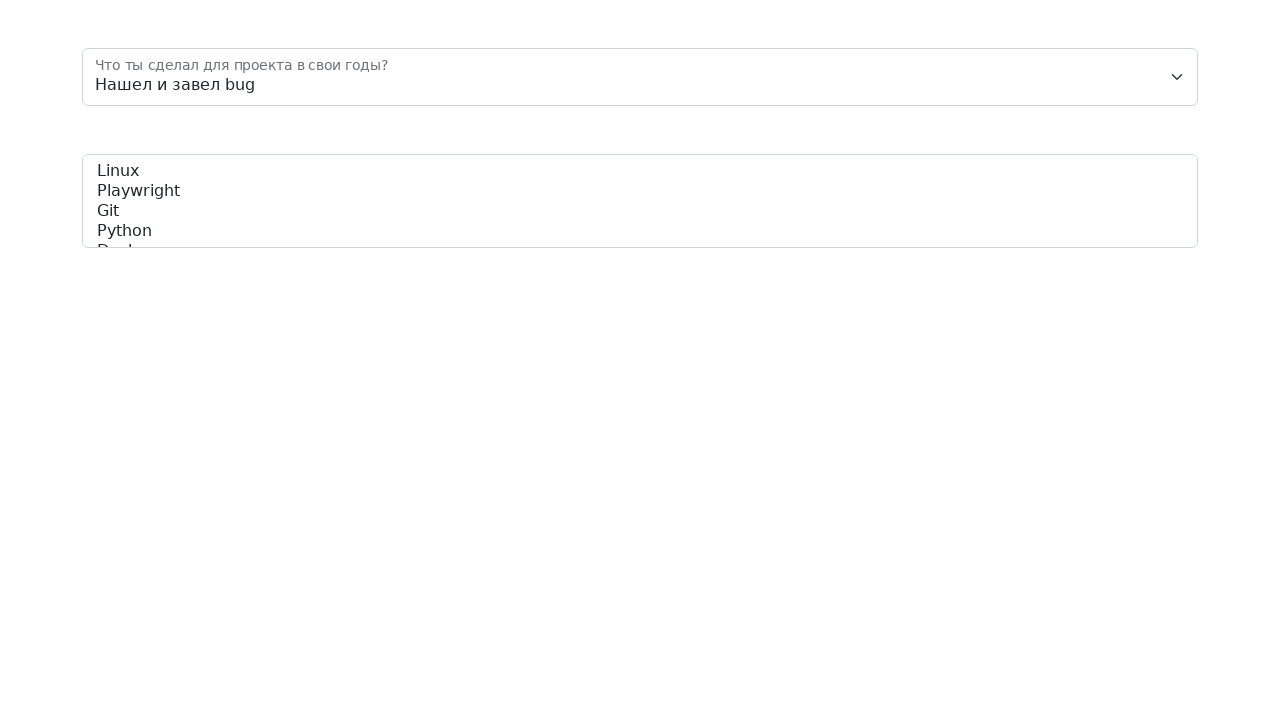

Selected option by value '3' from dropdown on #floatingSelect
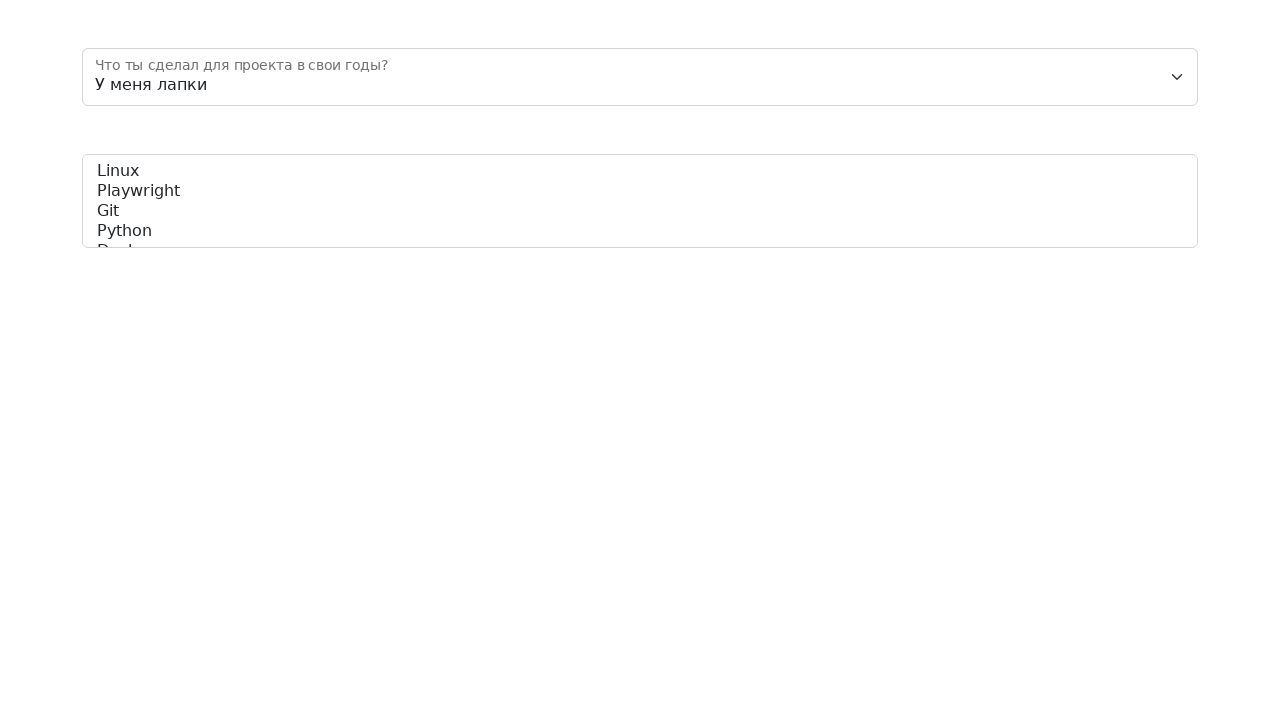

Selected option by index 1 from dropdown on #floatingSelect
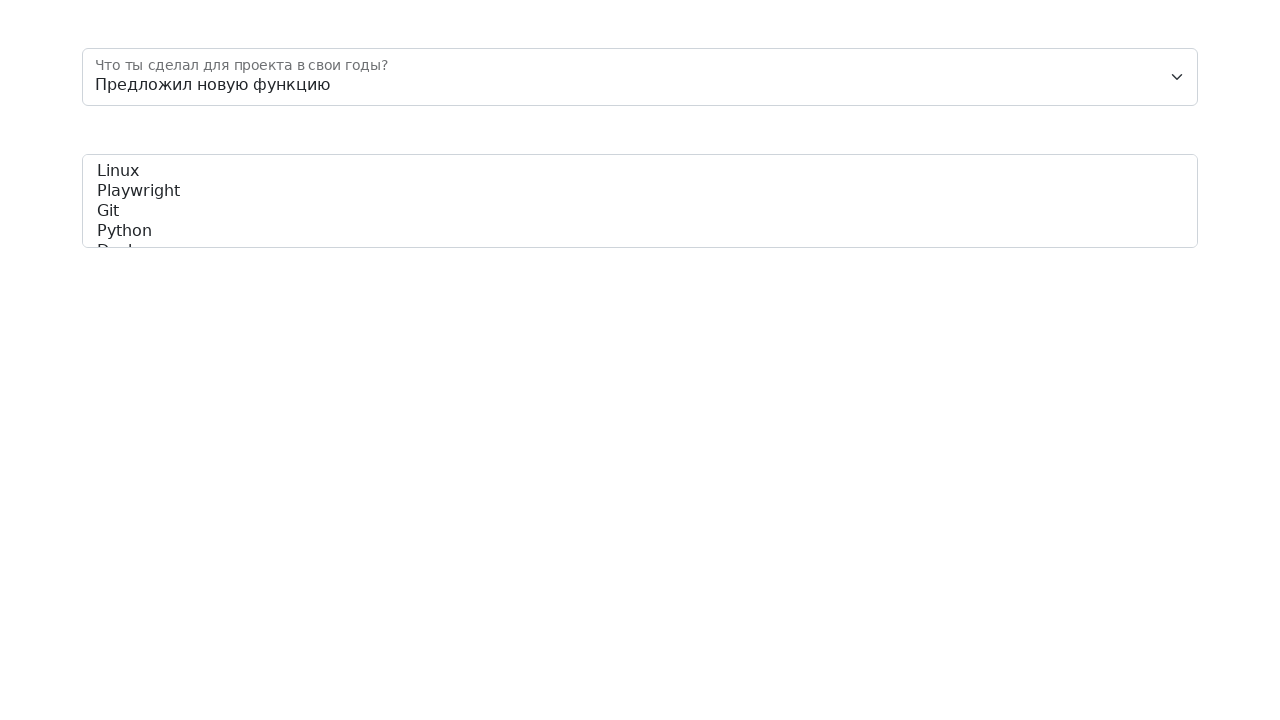

Selected option by label 'Нашел и завел bug' from dropdown on #floatingSelect
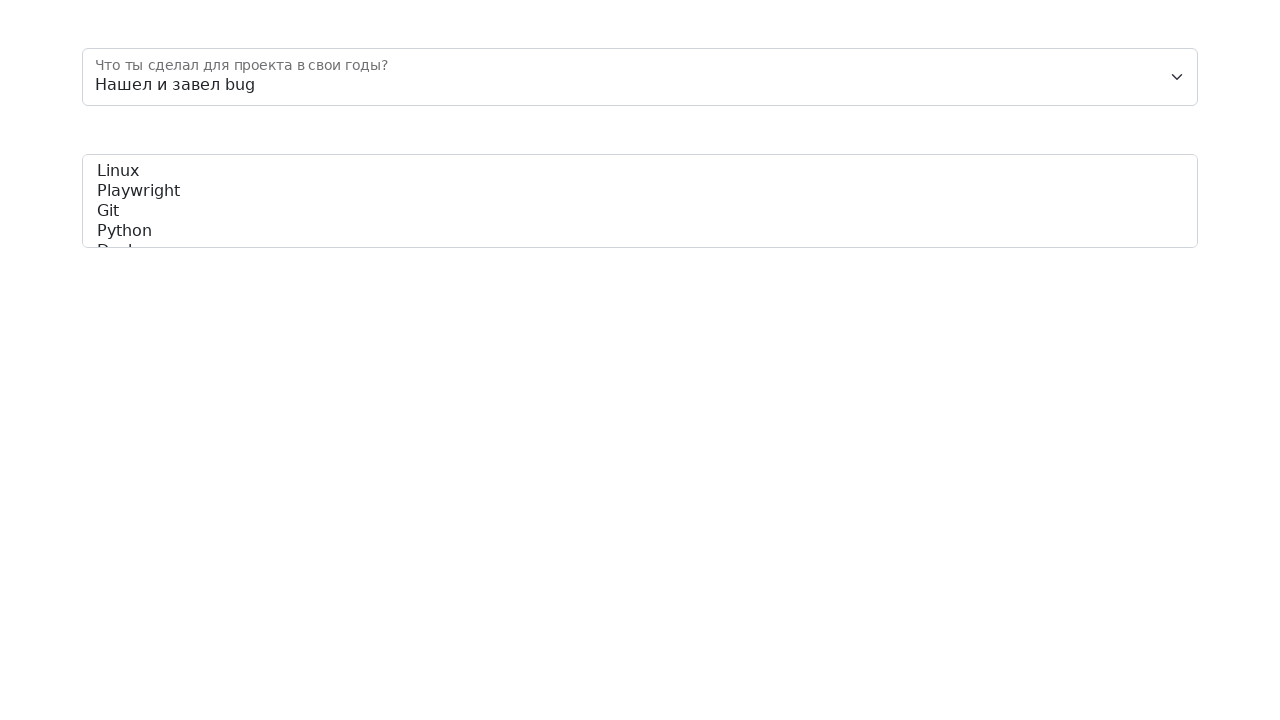

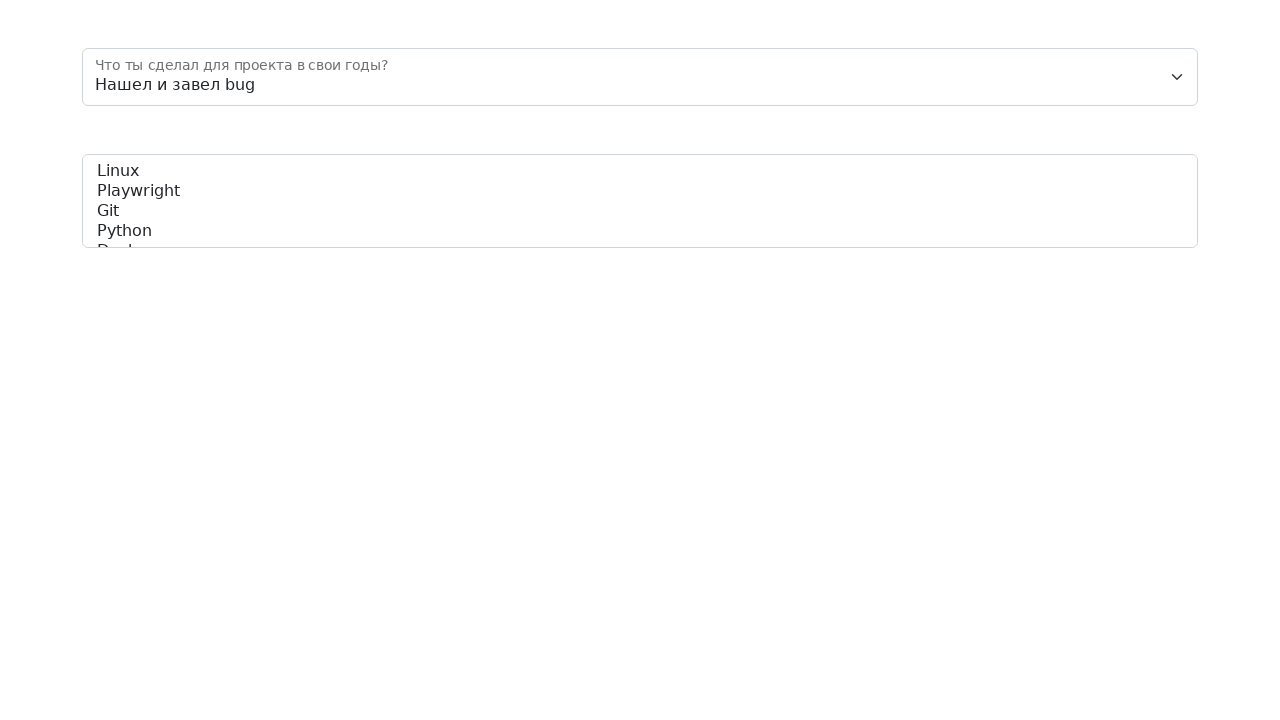